Tests checkbox functionality by navigating to sample forms, interacting with checkboxes, and selecting multiple checkboxes on the page

Starting URL: https://www.mycontactform.com/

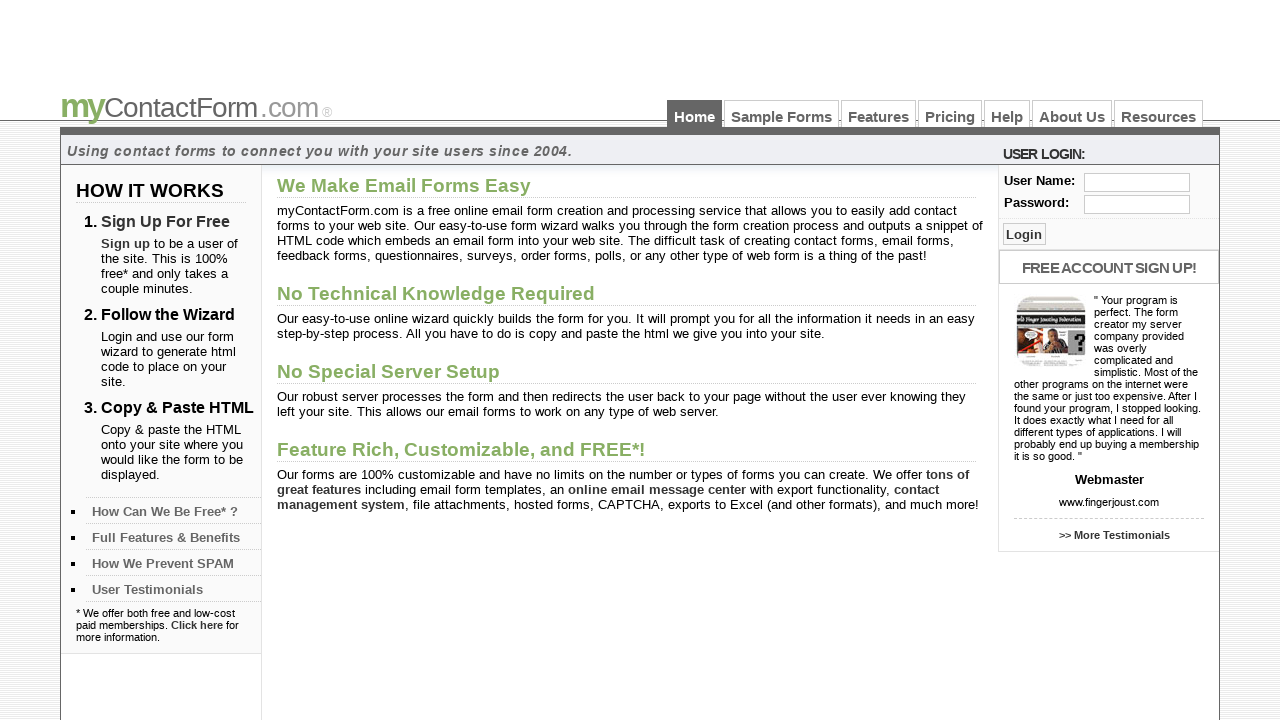

Clicked on Sample Forms link at (782, 114) on text=Sample Forms
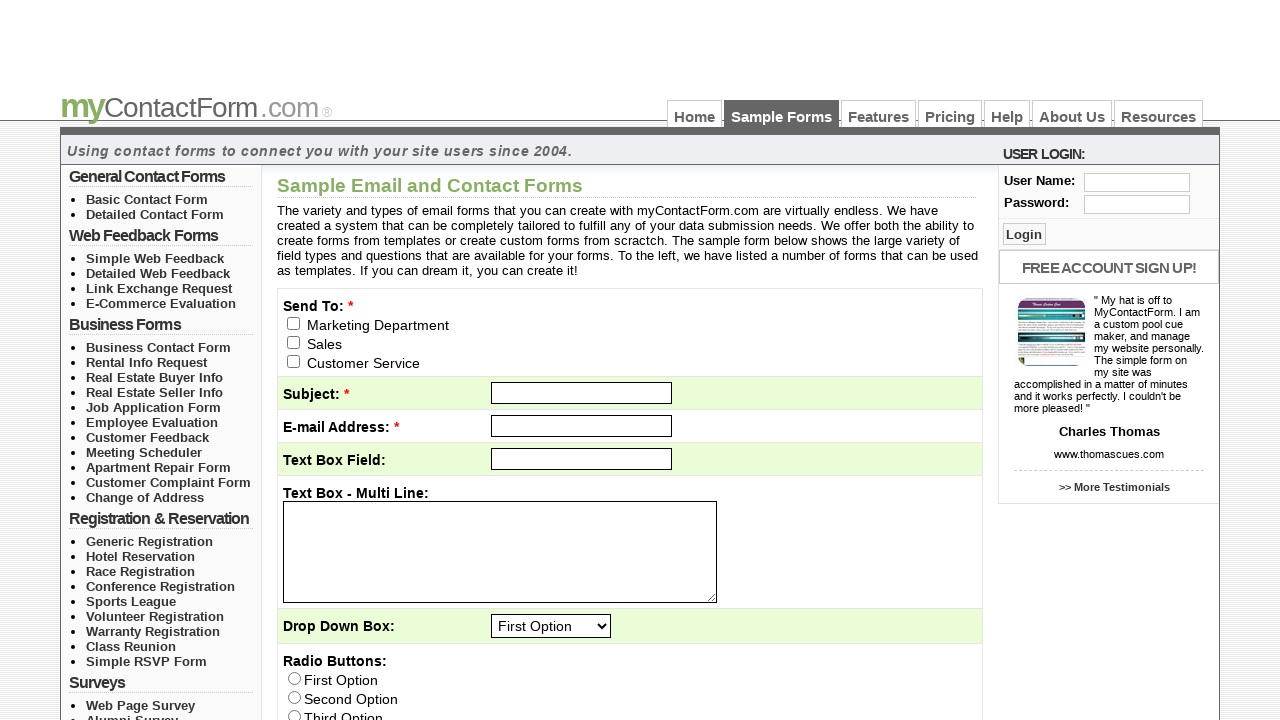

Waited for checkbox with name 'email_to[]' and value '0' to be visible
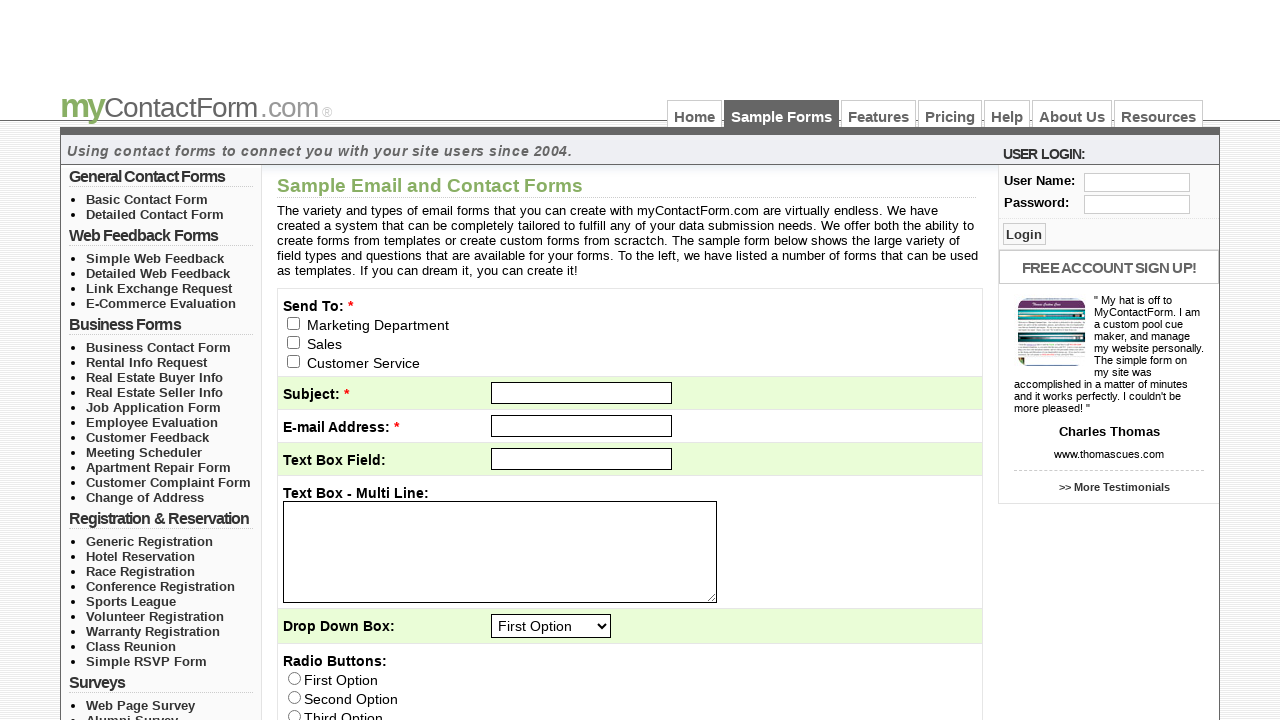

Clicked the marketing checkbox (value='0') at (294, 323) on input[name='email_to[]'][value='0']
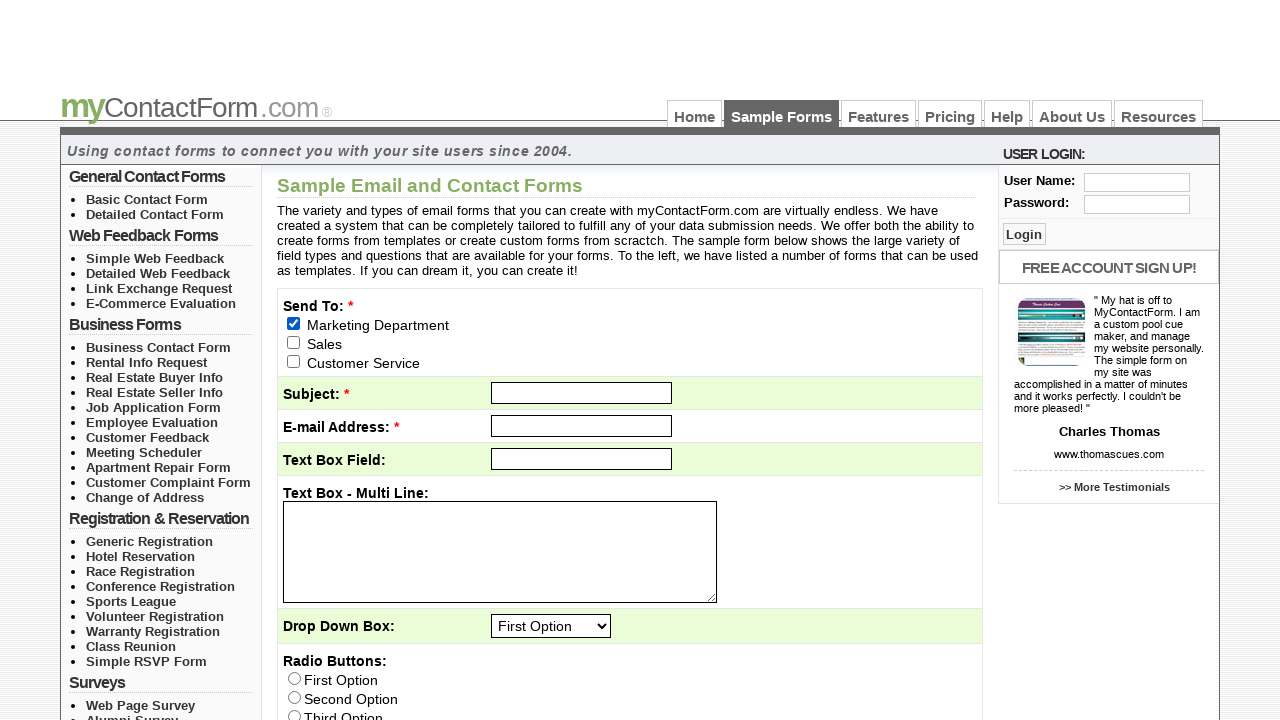

Clicked checkbox 1 of 3 with name 'email_to[]' at (294, 323) on input[name='email_to[]'] >> nth=0
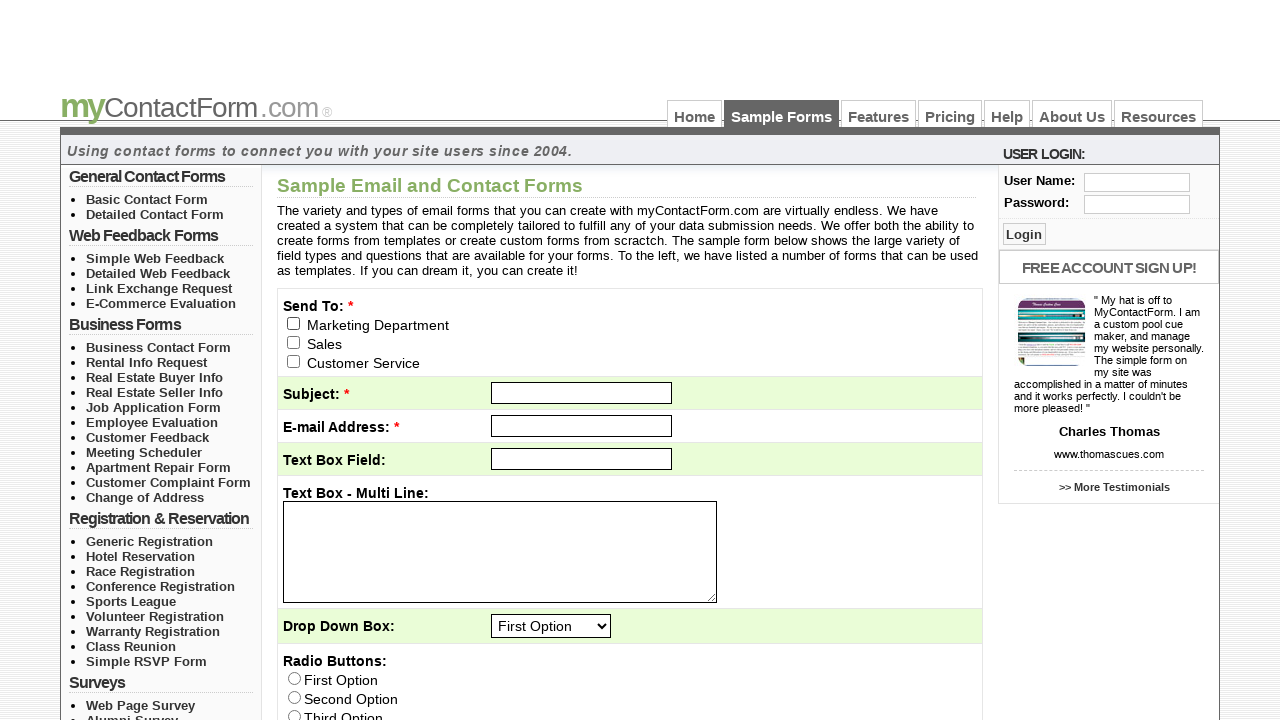

Clicked checkbox 2 of 3 with name 'email_to[]' at (294, 342) on input[name='email_to[]'] >> nth=1
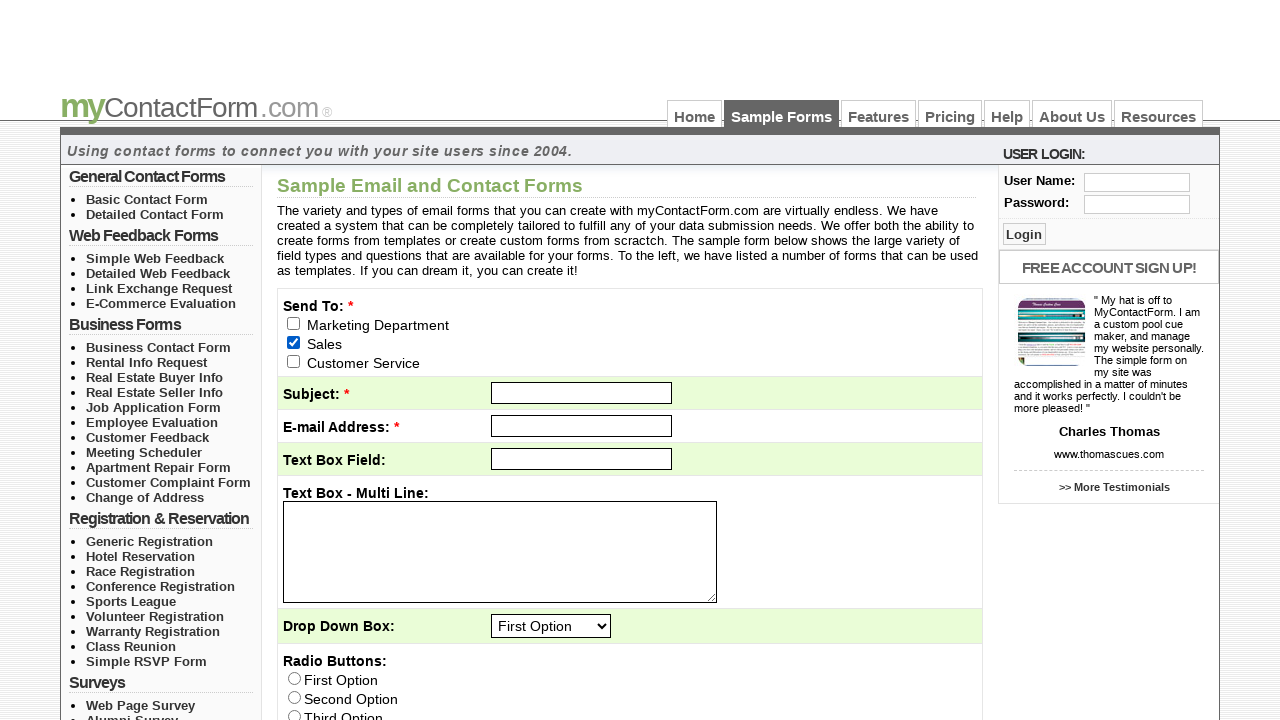

Clicked checkbox 3 of 3 with name 'email_to[]' at (294, 361) on input[name='email_to[]'] >> nth=2
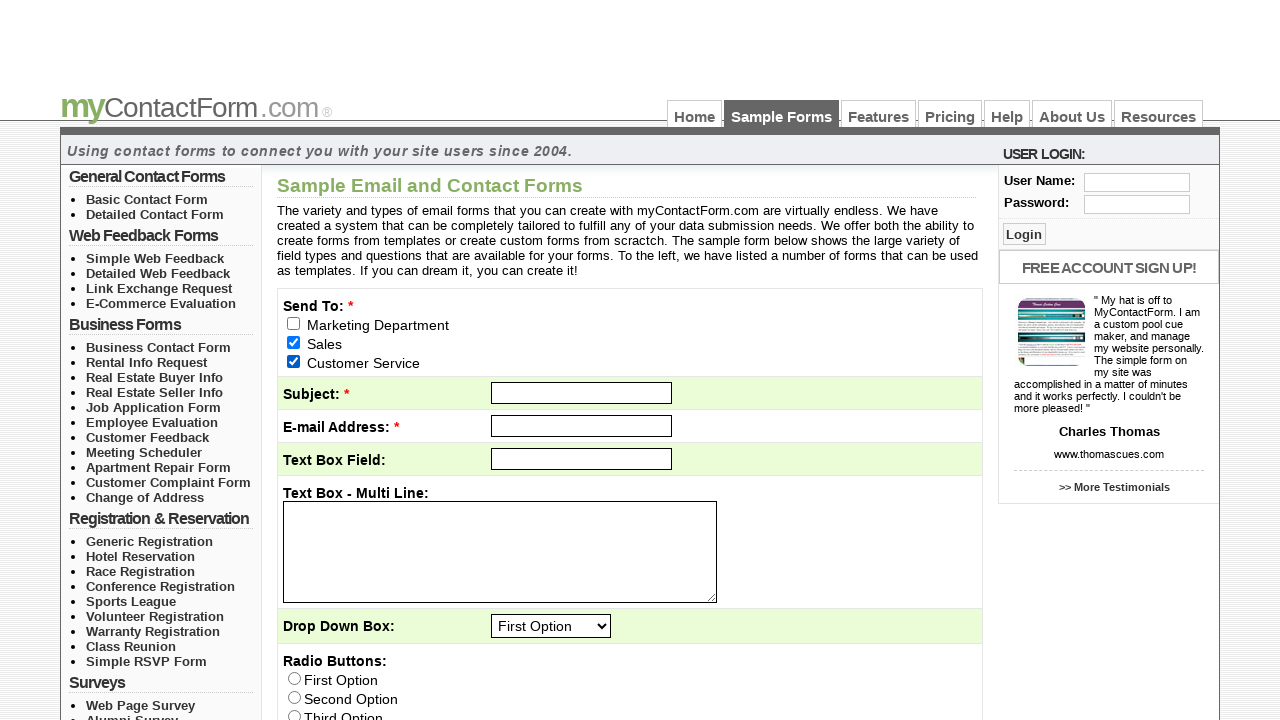

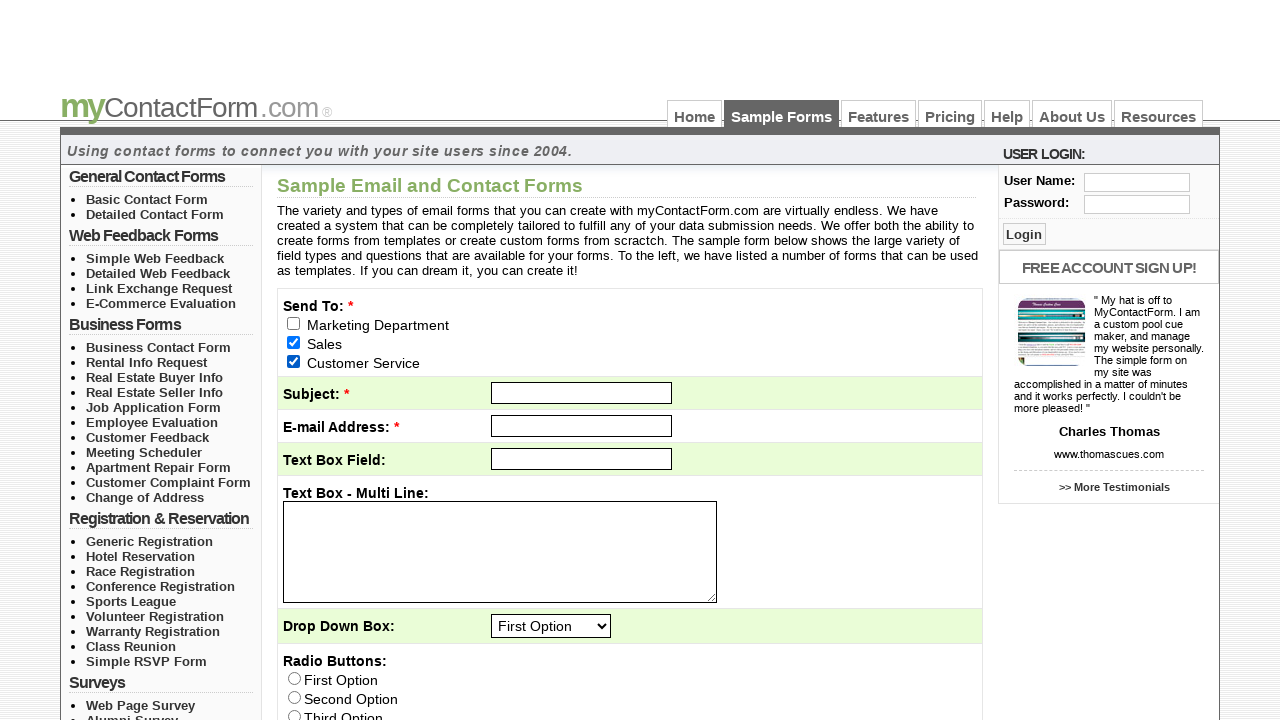